Verifies the homepage title of OrangeHRM demo site

Starting URL: https://opensource-demo.orangehrmlive.com

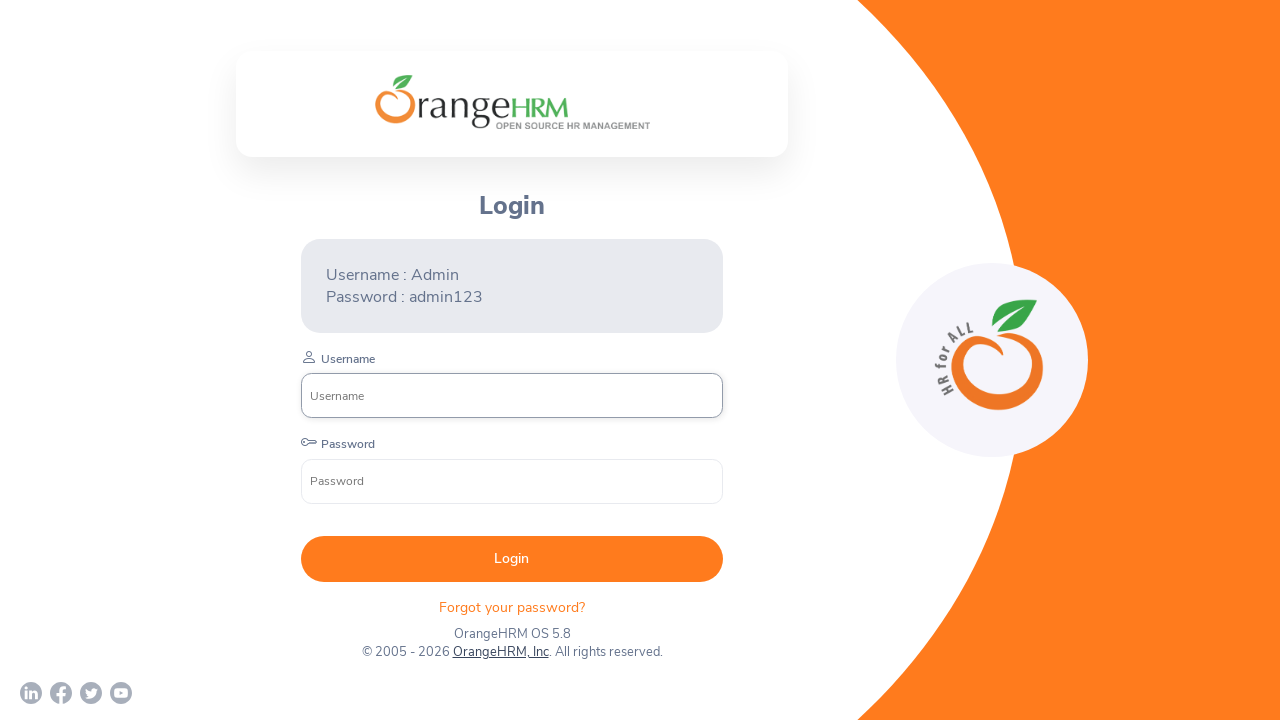

Navigated to OrangeHRM demo site homepage
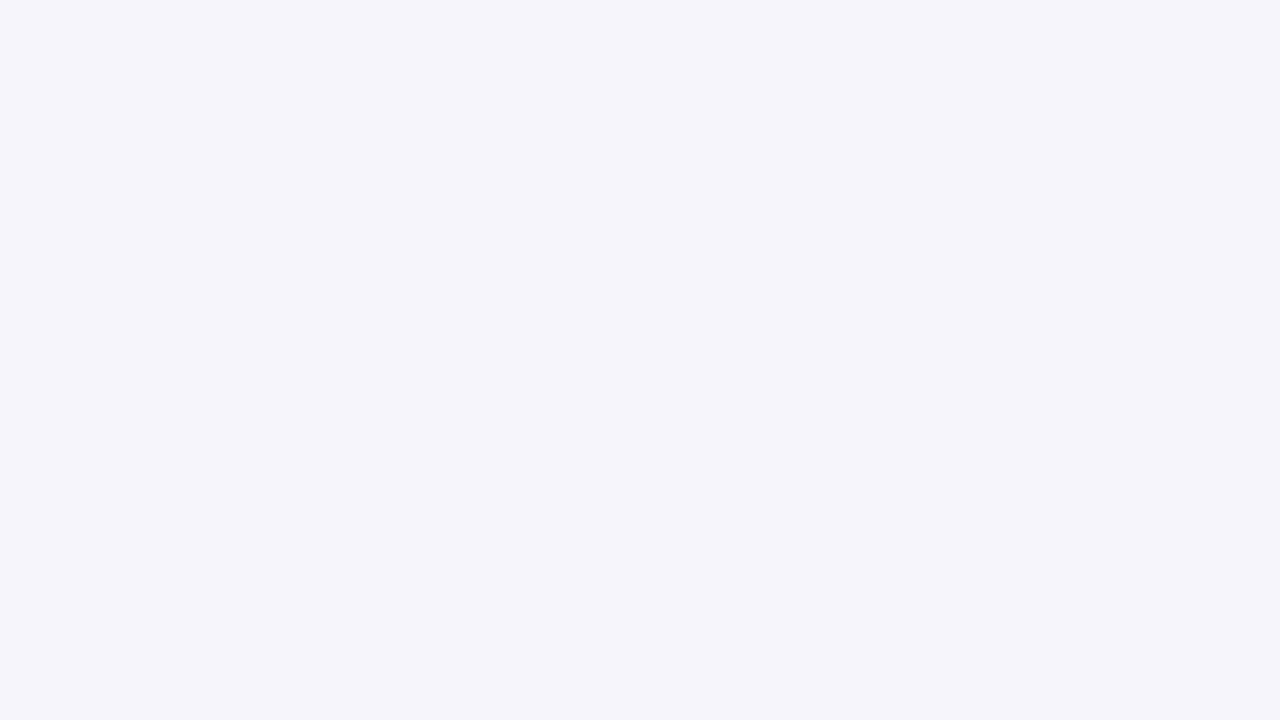

Verified homepage title is 'OrangeHRM'
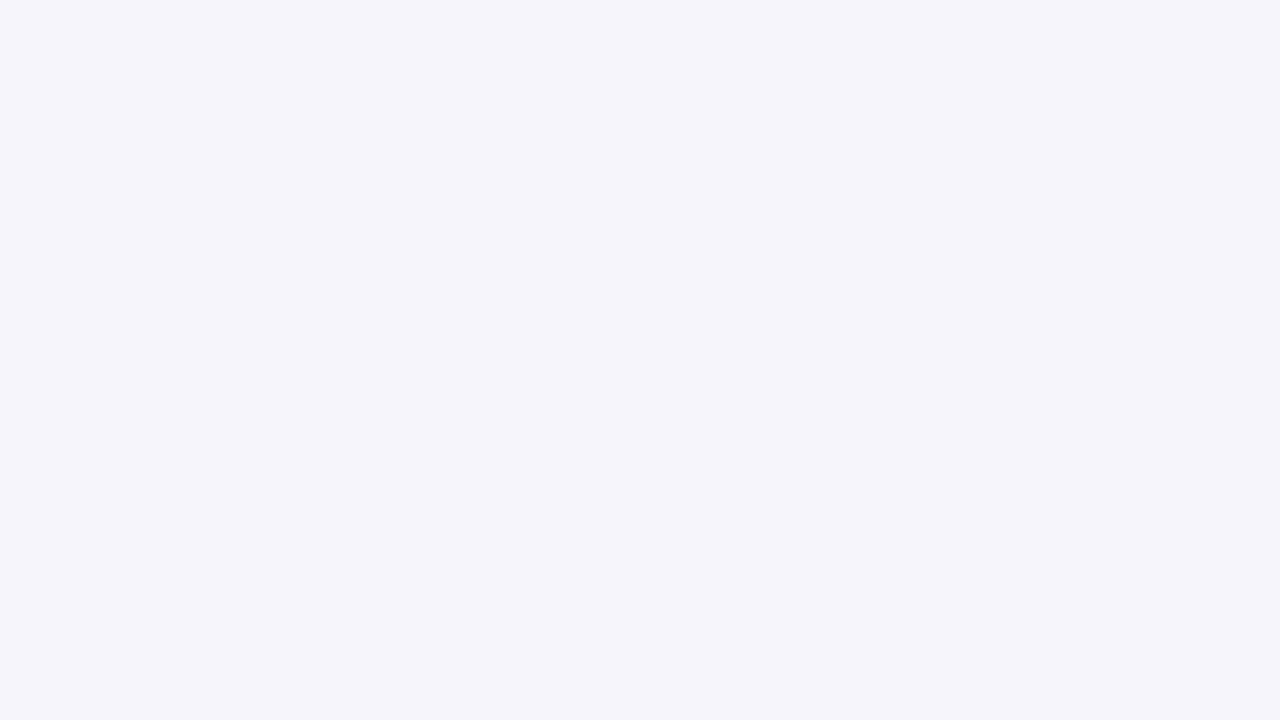

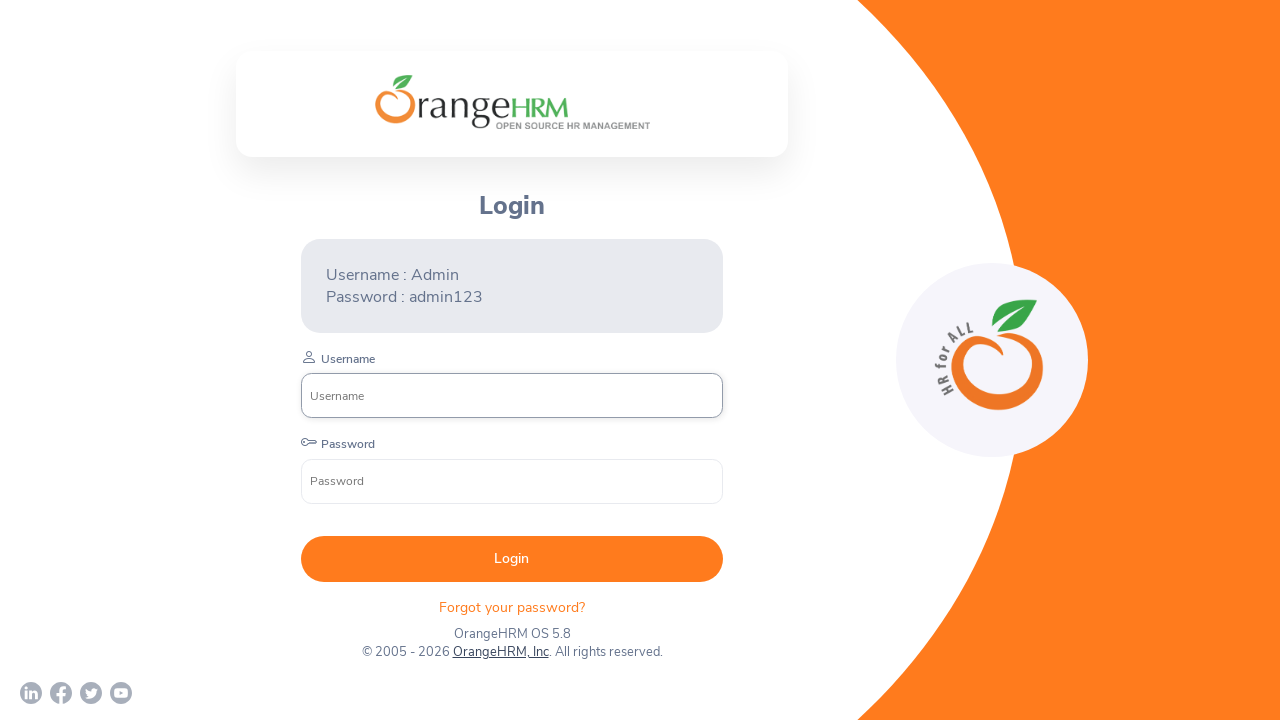